Tests sorting the Email column in ascending order by clicking the column header and verifying the values are sorted alphabetically

Starting URL: http://the-internet.herokuapp.com/tables

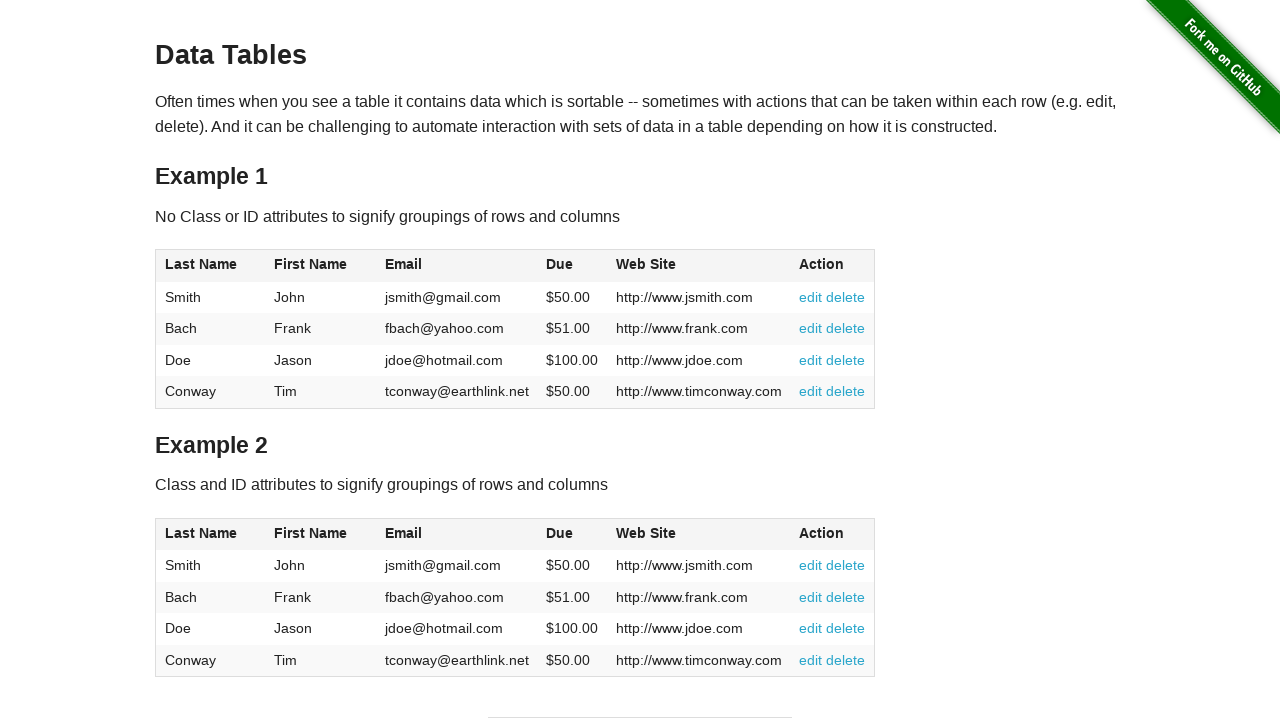

Clicked Email column header to sort ascending at (457, 266) on #table1 thead tr th:nth-of-type(3)
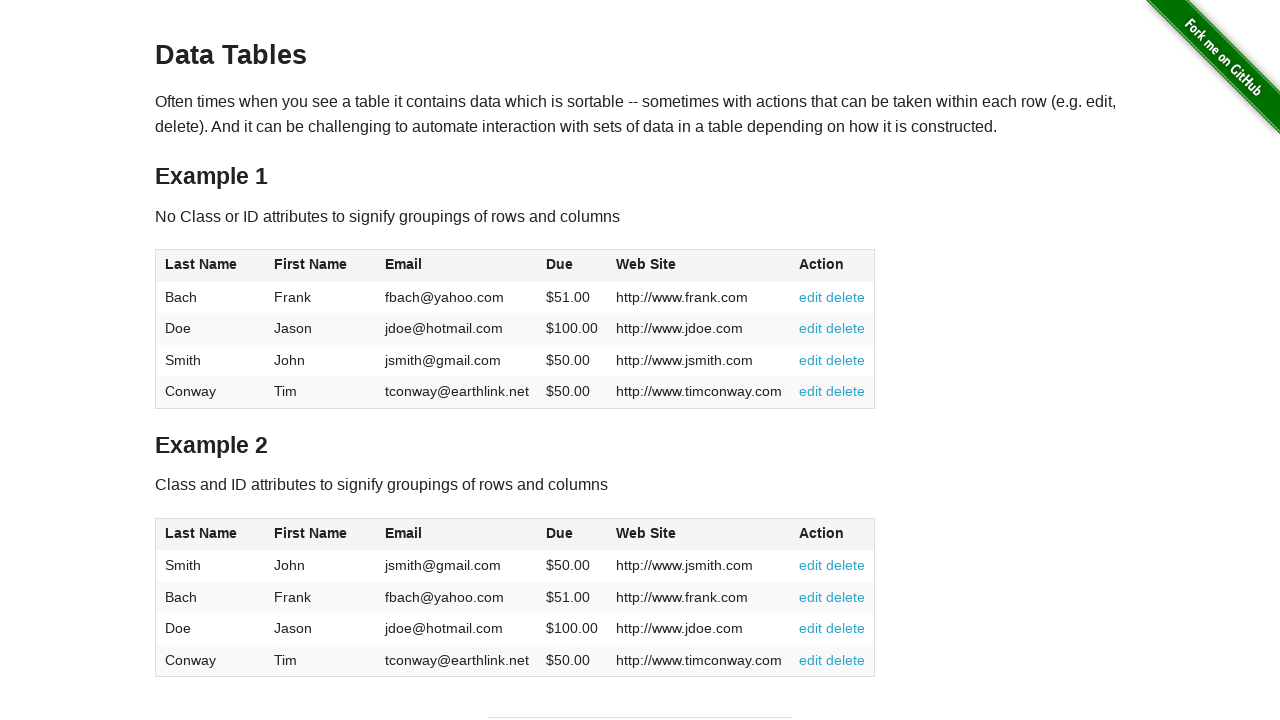

Email column values loaded after sorting
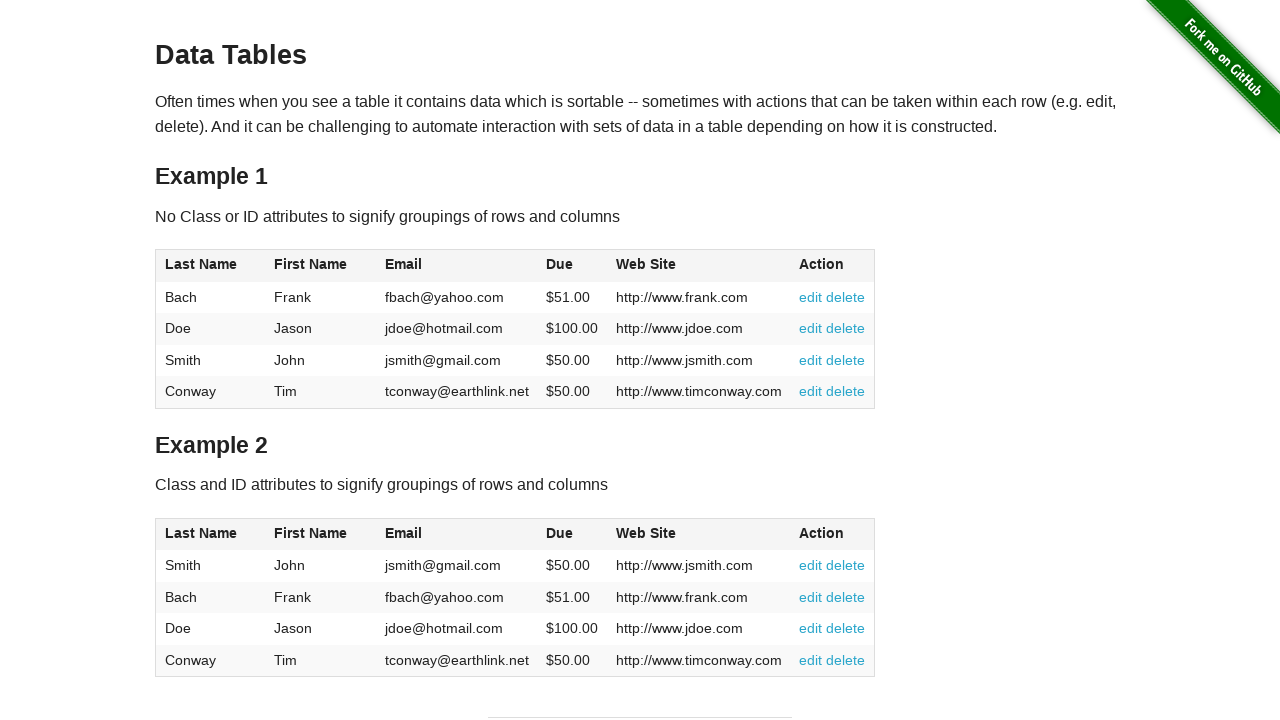

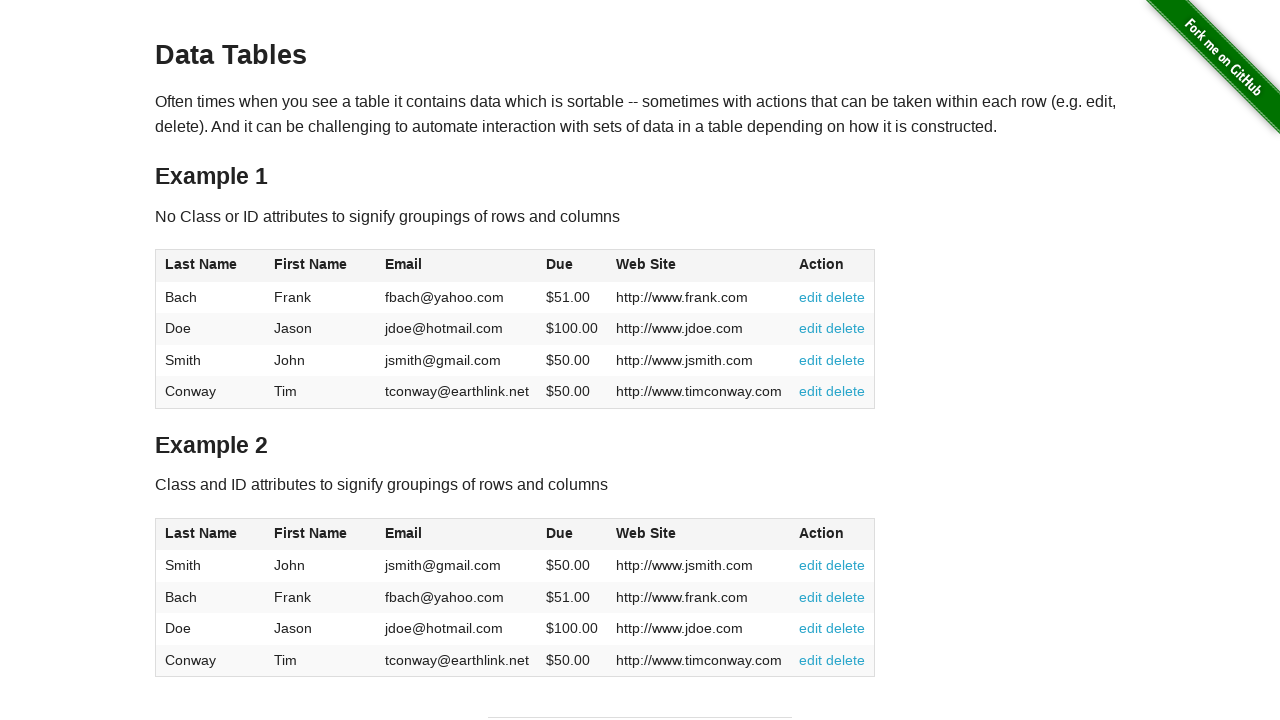